Tests drag and drop functionality on a Telerik TreeView demo page by dragging a tree item to a price checker area and verifying the price is displayed.

Starting URL: https://demos.telerik.com/aspnet-ajax/treeview/examples/overview/defaultcs.aspx

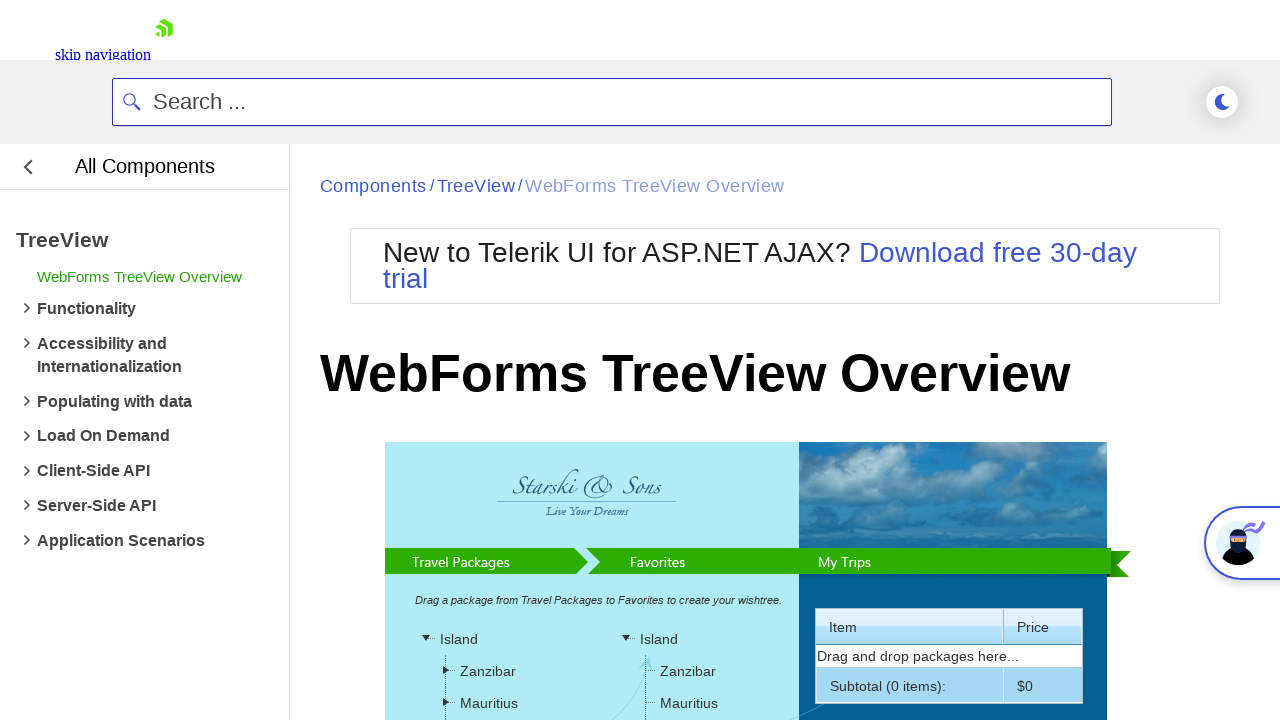

Waited for RadTreeView1 to load
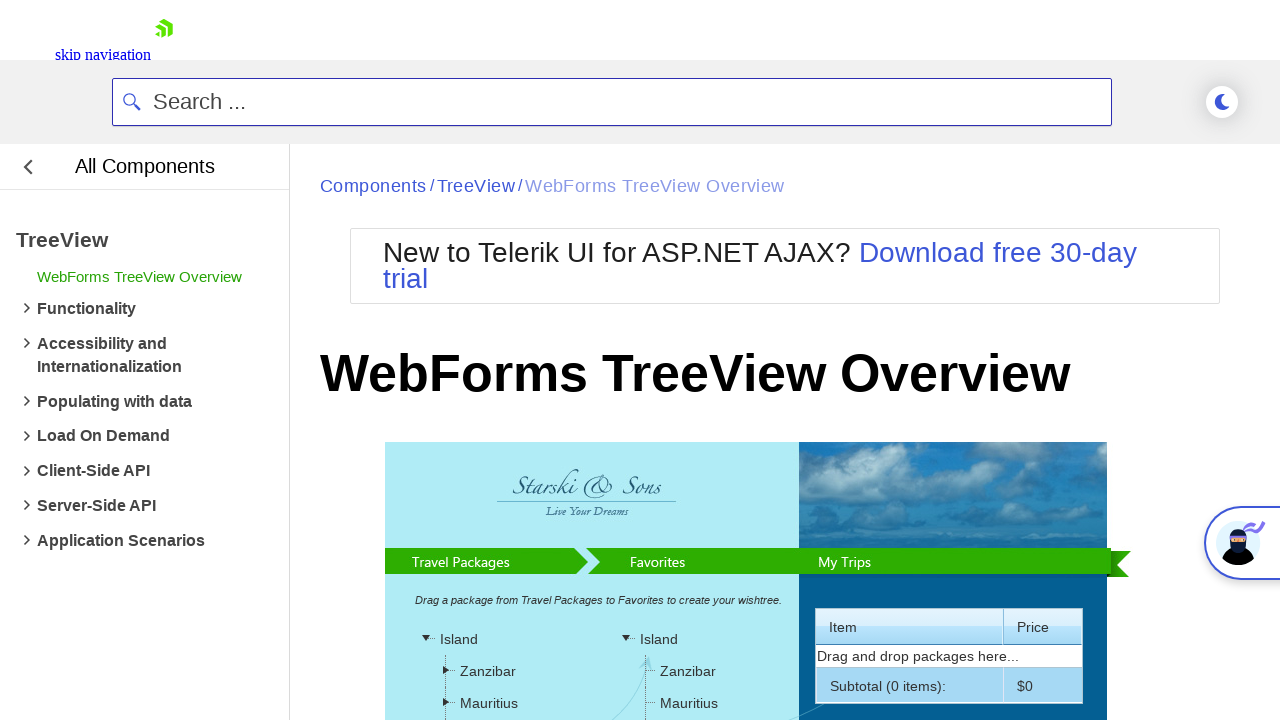

Located tree item to drag
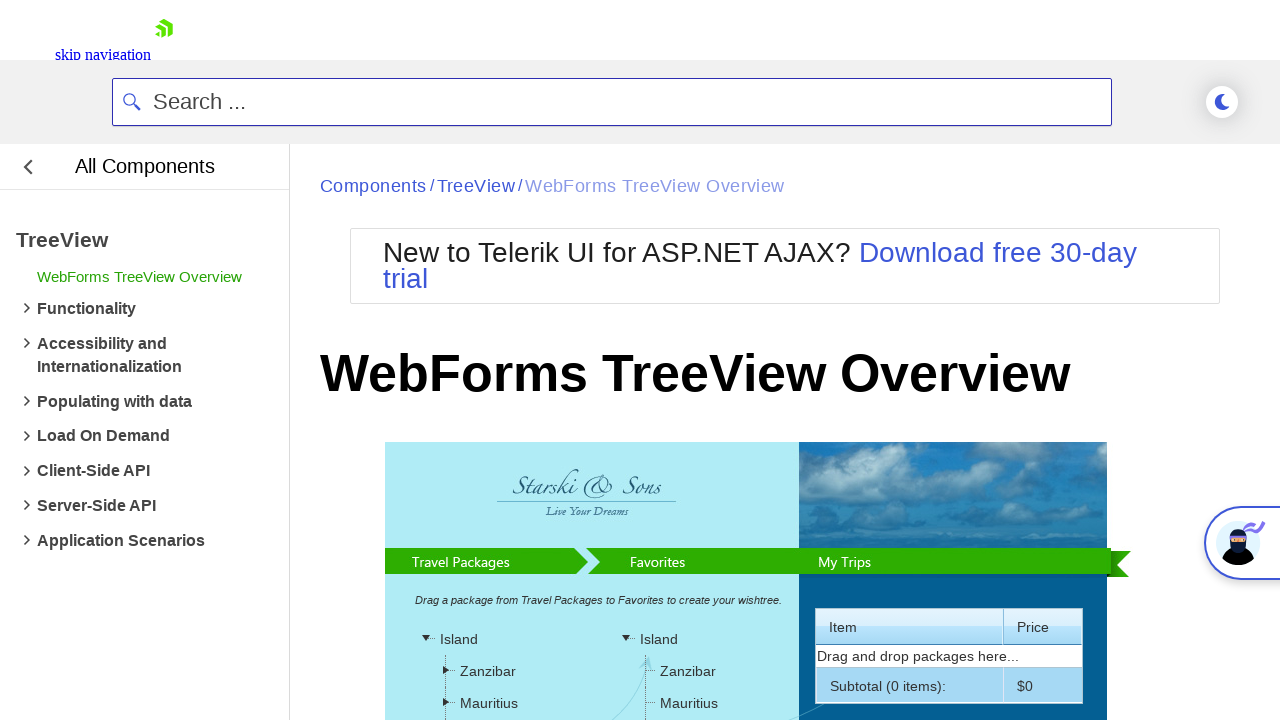

Located price checker target area
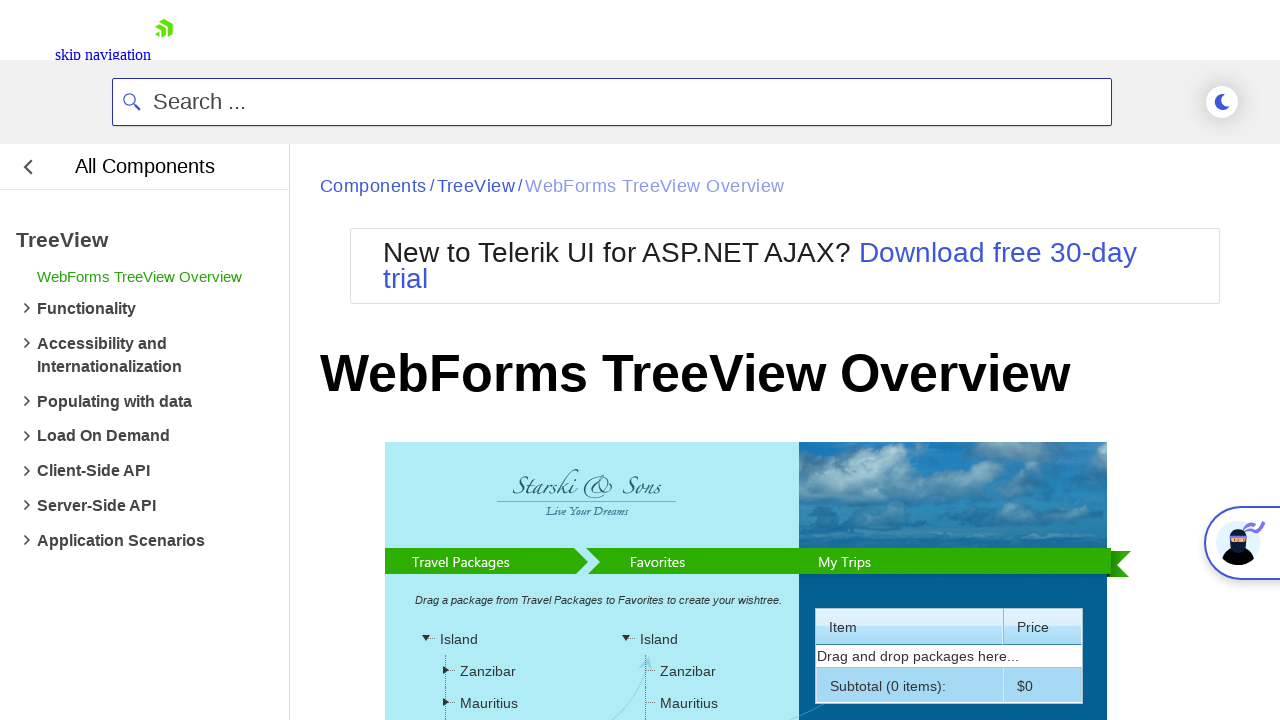

Dragged tree item to price checker area at (687, 486)
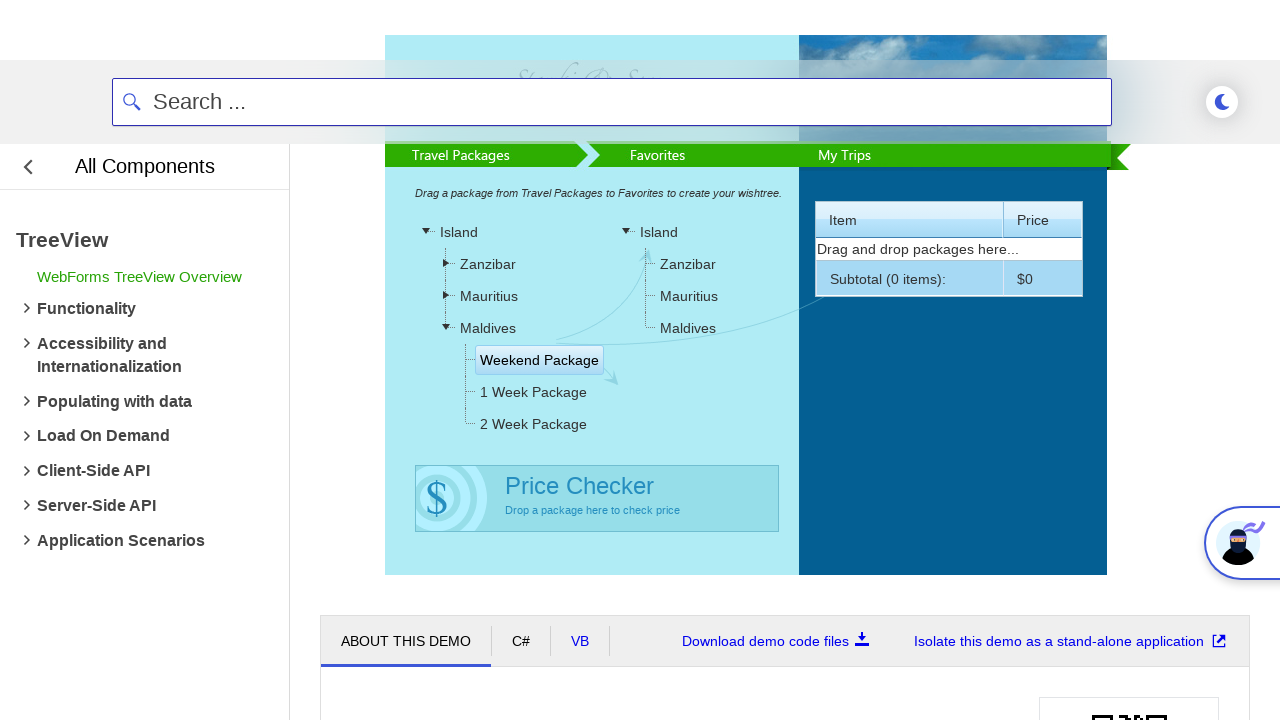

Price label displayed successfully
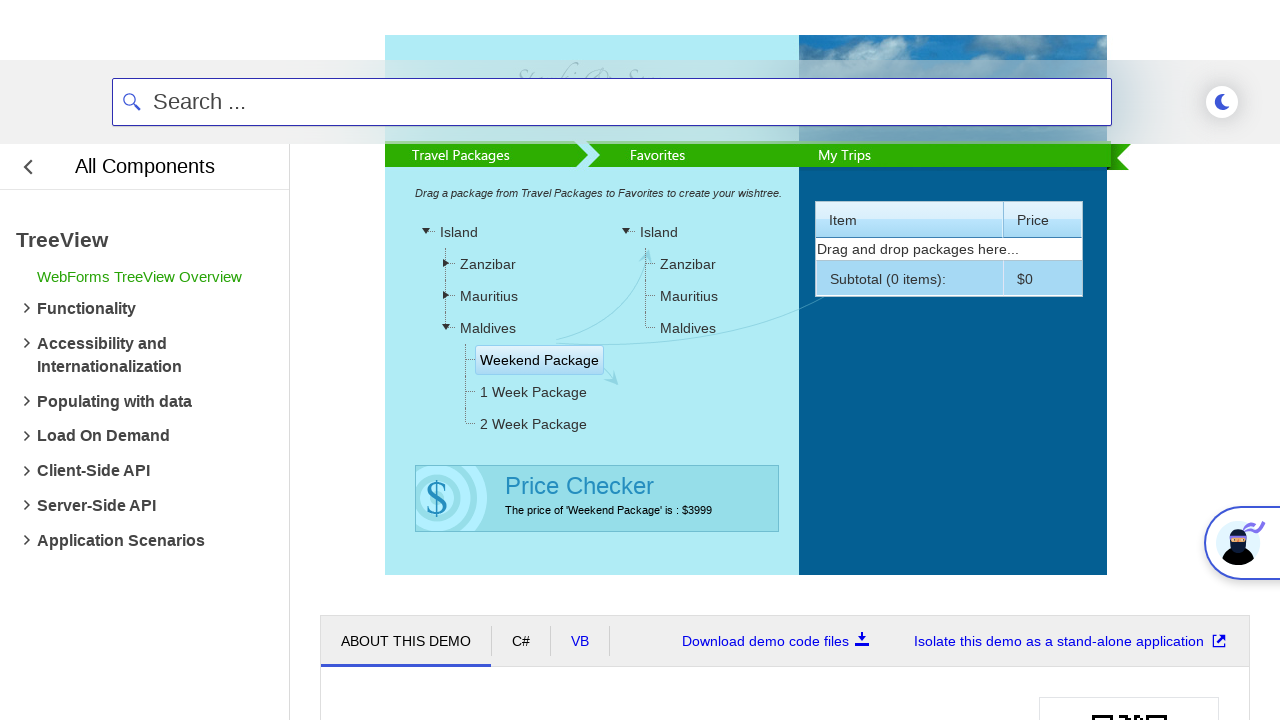

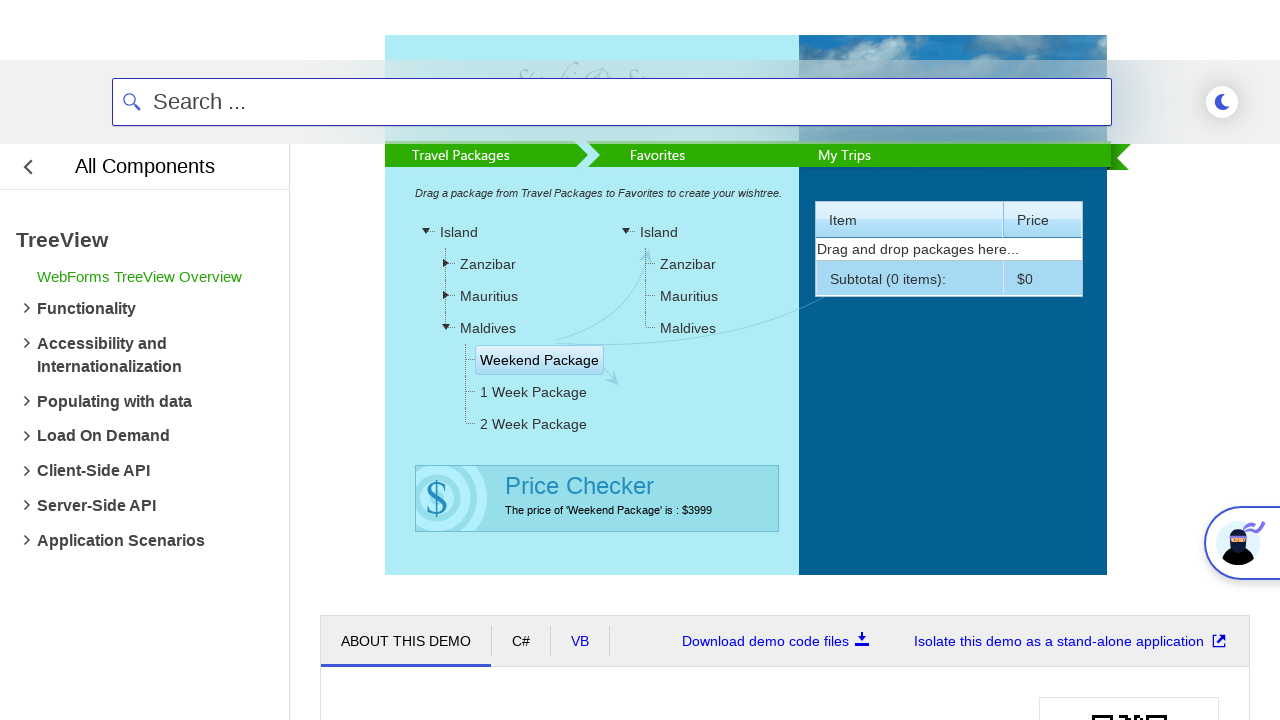